Tests navigation on Test Automation University website by clicking on the Certificates link, then navigating to the Top 100 Students page and verifying student entries are displayed.

Starting URL: https://testautomationu.applitools.com/

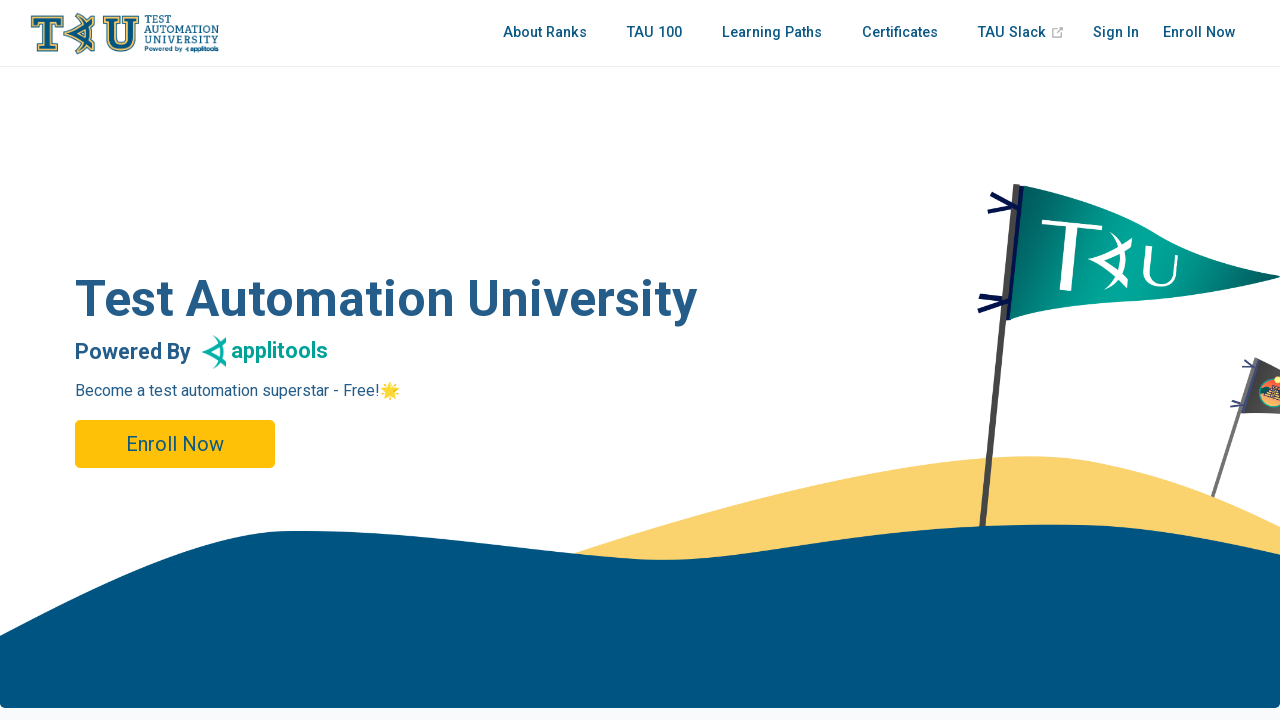

Clicked on Certificates link at (900, 33) on a:text('Certificates')
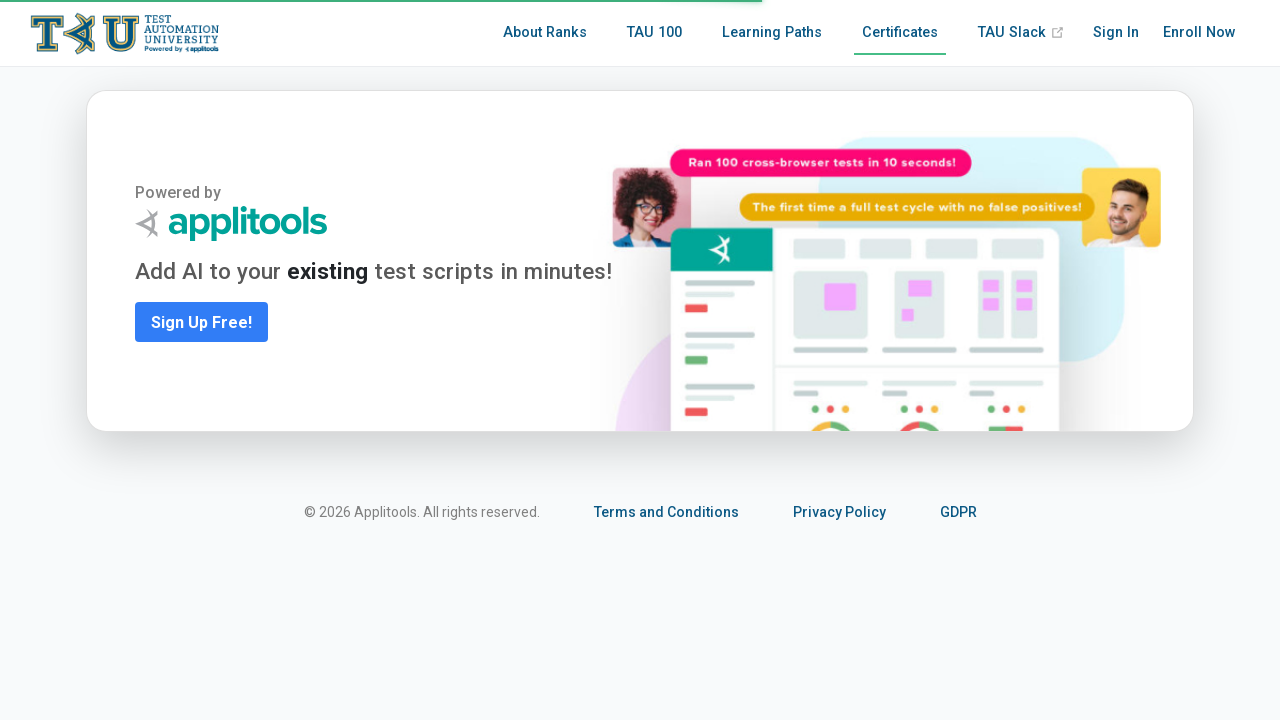

Clicked on Top 100 Students link at (654, 33) on nav.nav-links a[href='/tau100.html']
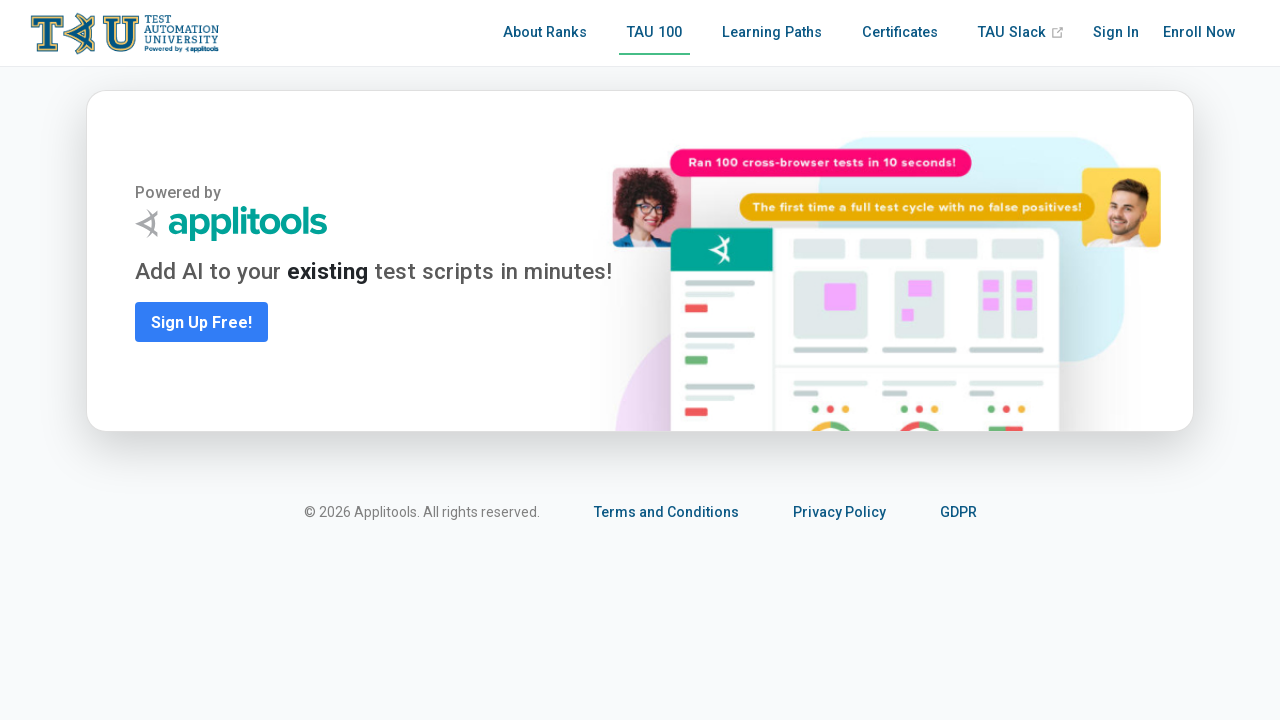

Student entries are displayed on Top 100 Students page
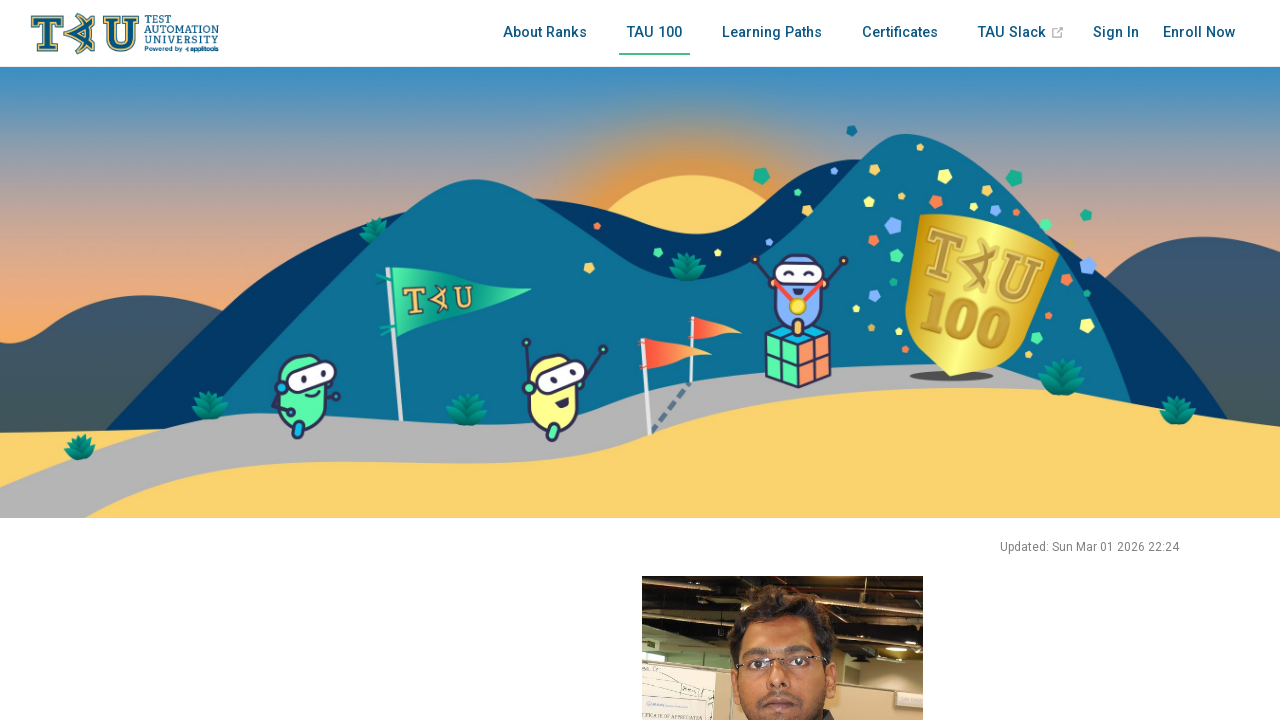

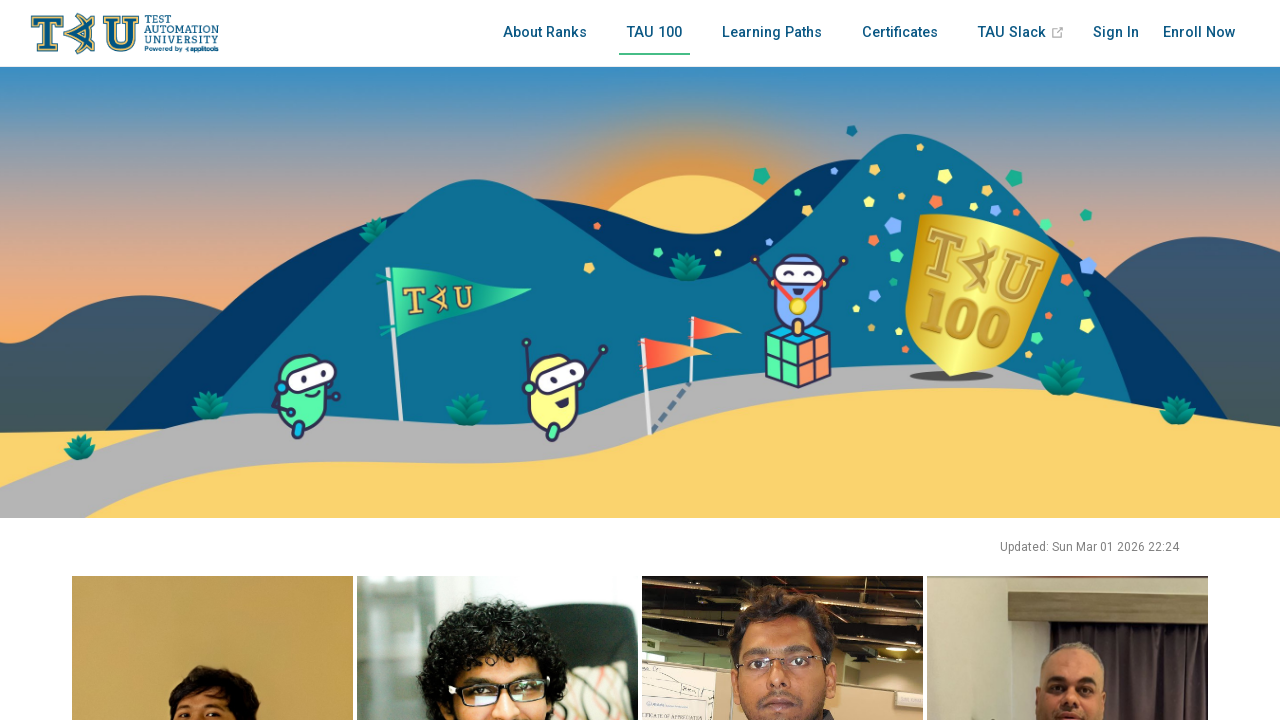